Tests that the Clear completed button displays correct text when items are completed

Starting URL: https://demo.playwright.dev/todomvc

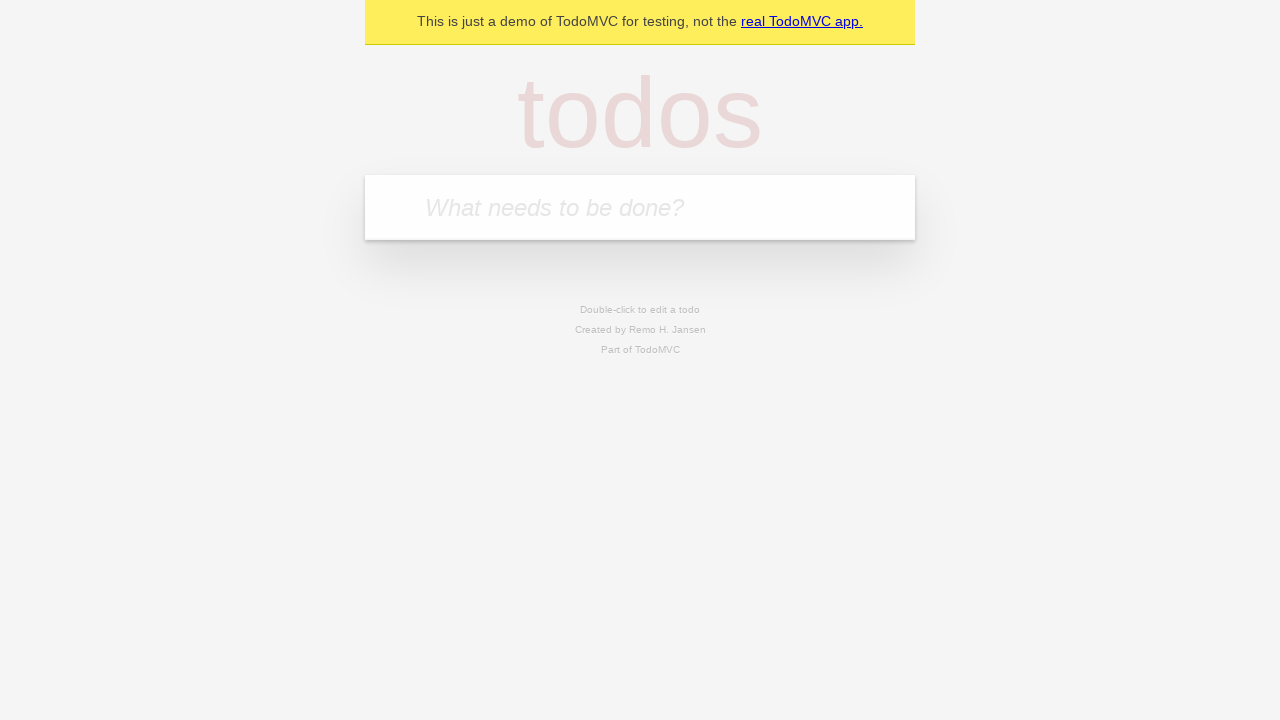

Filled todo input with 'buy some cheese' on internal:attr=[placeholder="What needs to be done?"i]
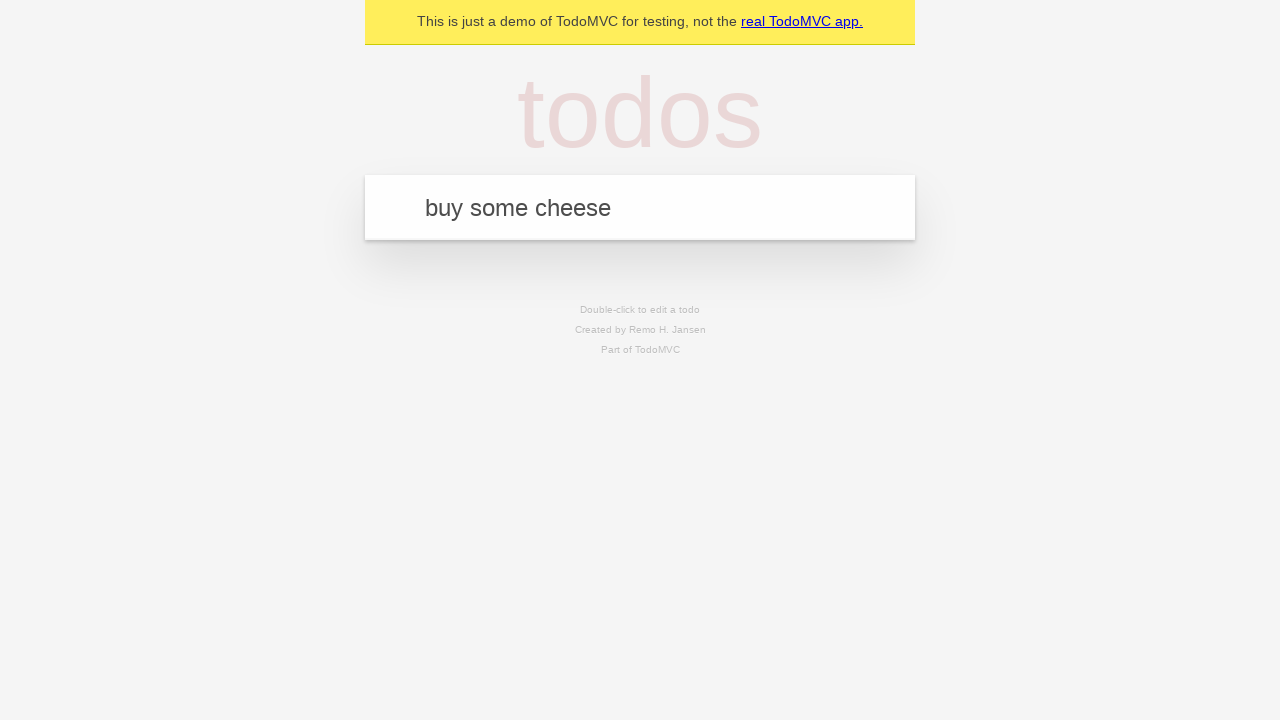

Pressed Enter to add first todo on internal:attr=[placeholder="What needs to be done?"i]
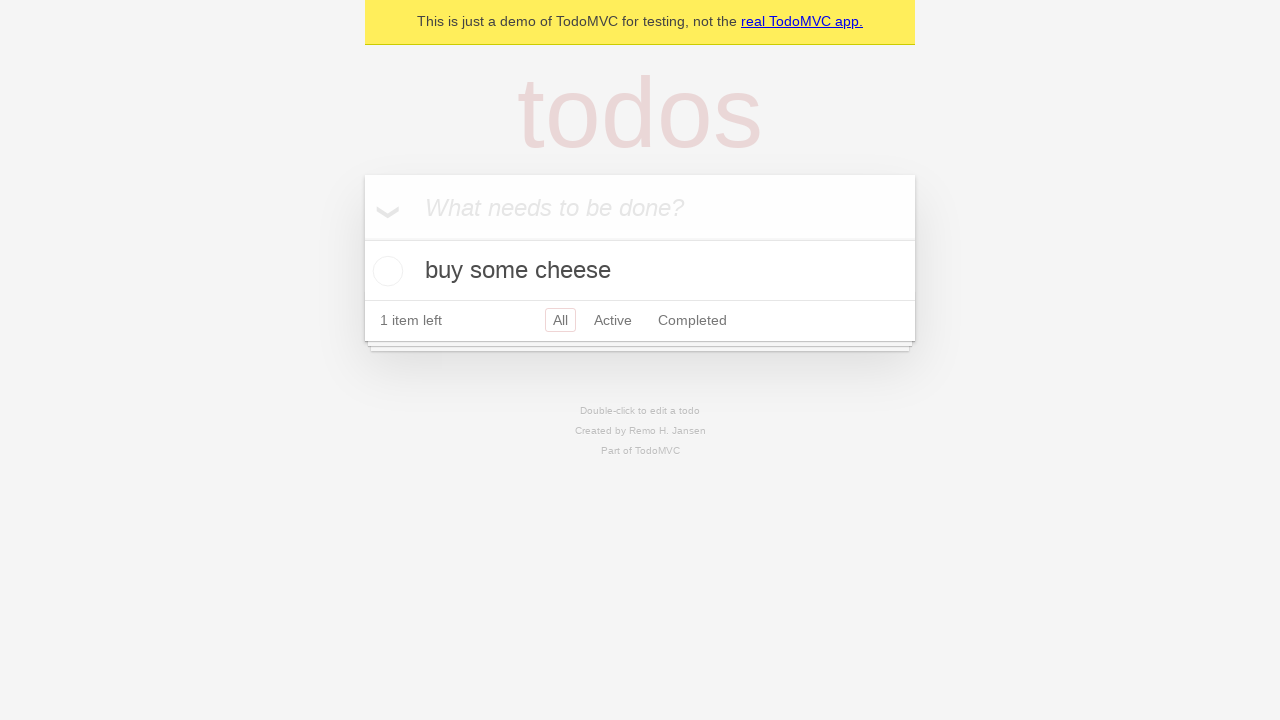

Filled todo input with 'feed the cat' on internal:attr=[placeholder="What needs to be done?"i]
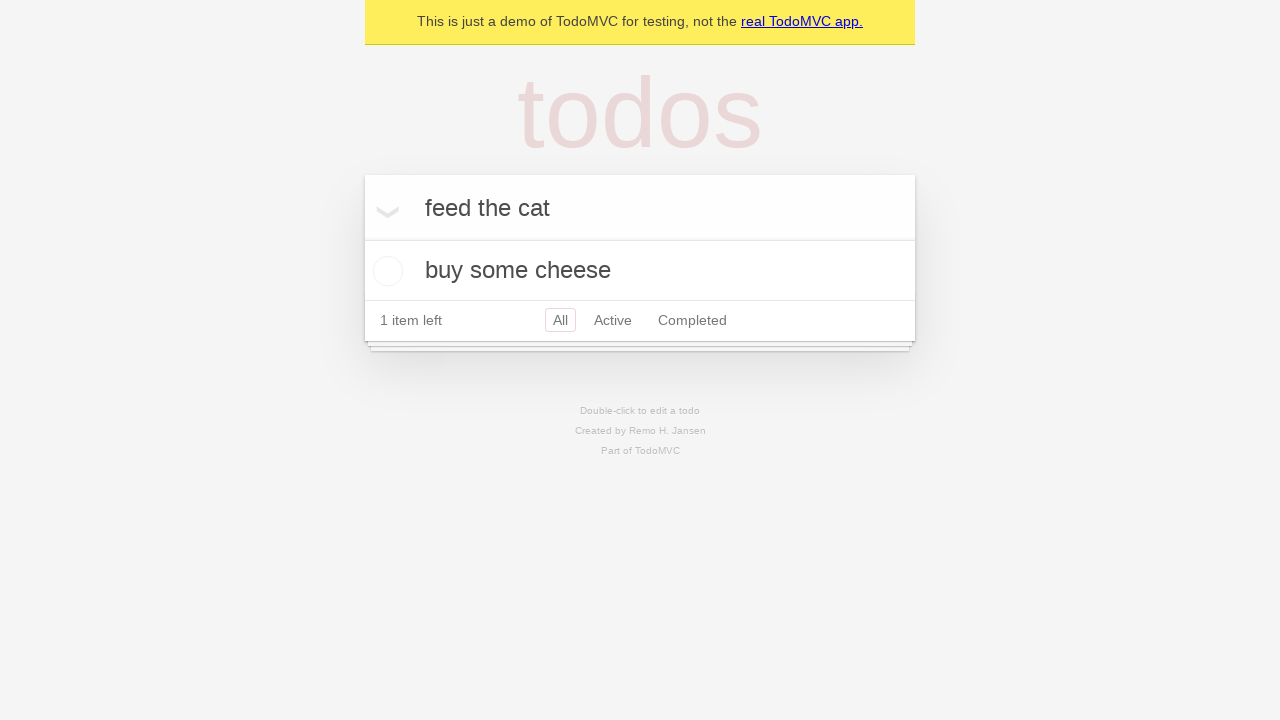

Pressed Enter to add second todo on internal:attr=[placeholder="What needs to be done?"i]
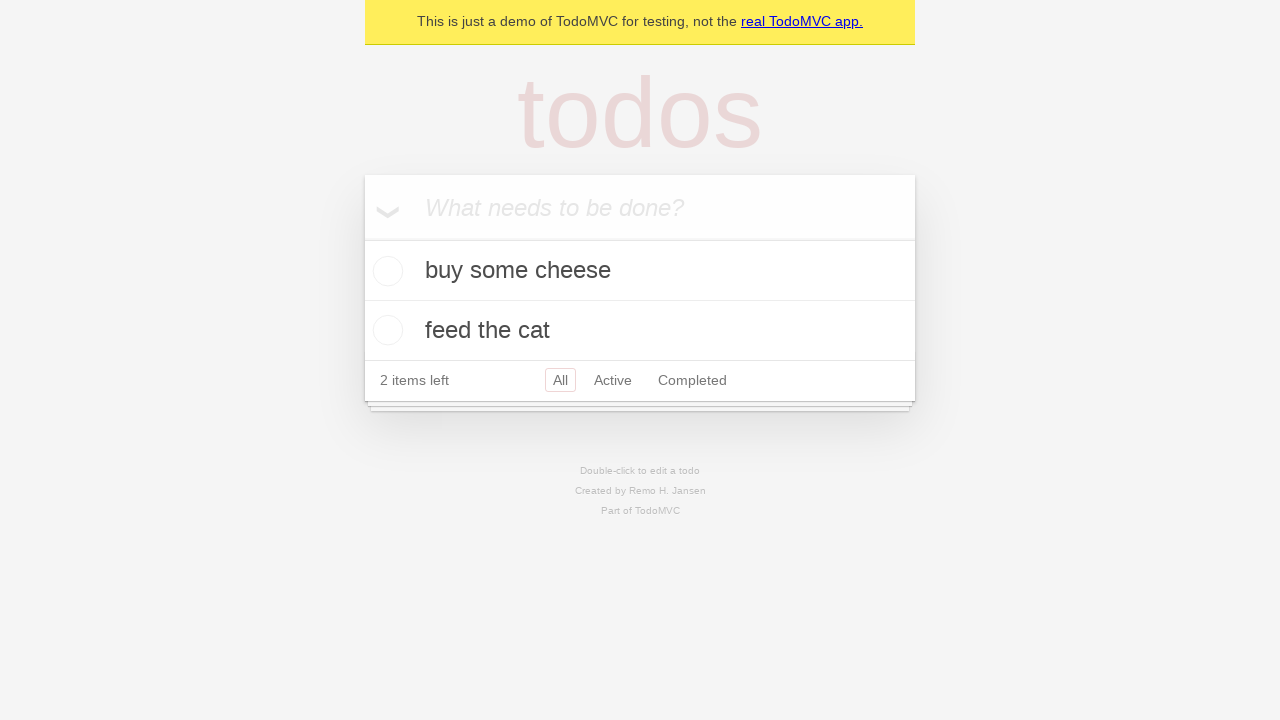

Filled todo input with 'book a doctors appointment' on internal:attr=[placeholder="What needs to be done?"i]
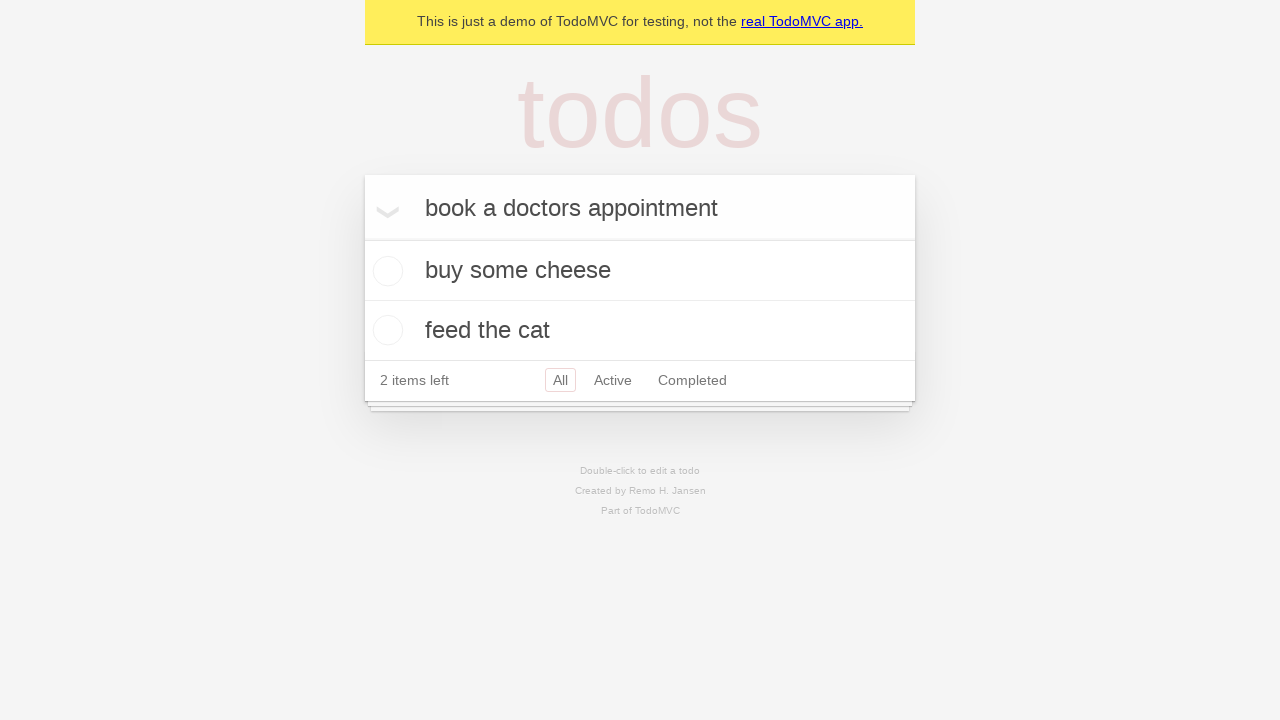

Pressed Enter to add third todo on internal:attr=[placeholder="What needs to be done?"i]
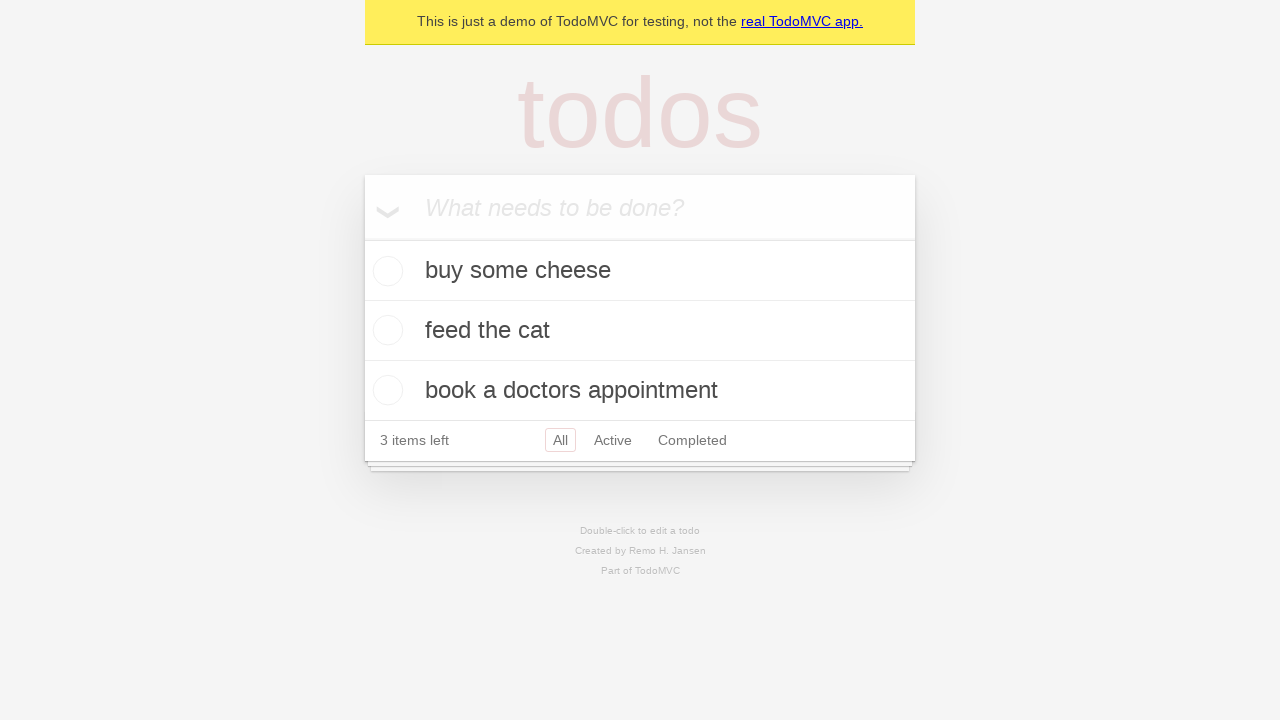

Checked first todo as completed at (385, 271) on .todo-list li .toggle >> nth=0
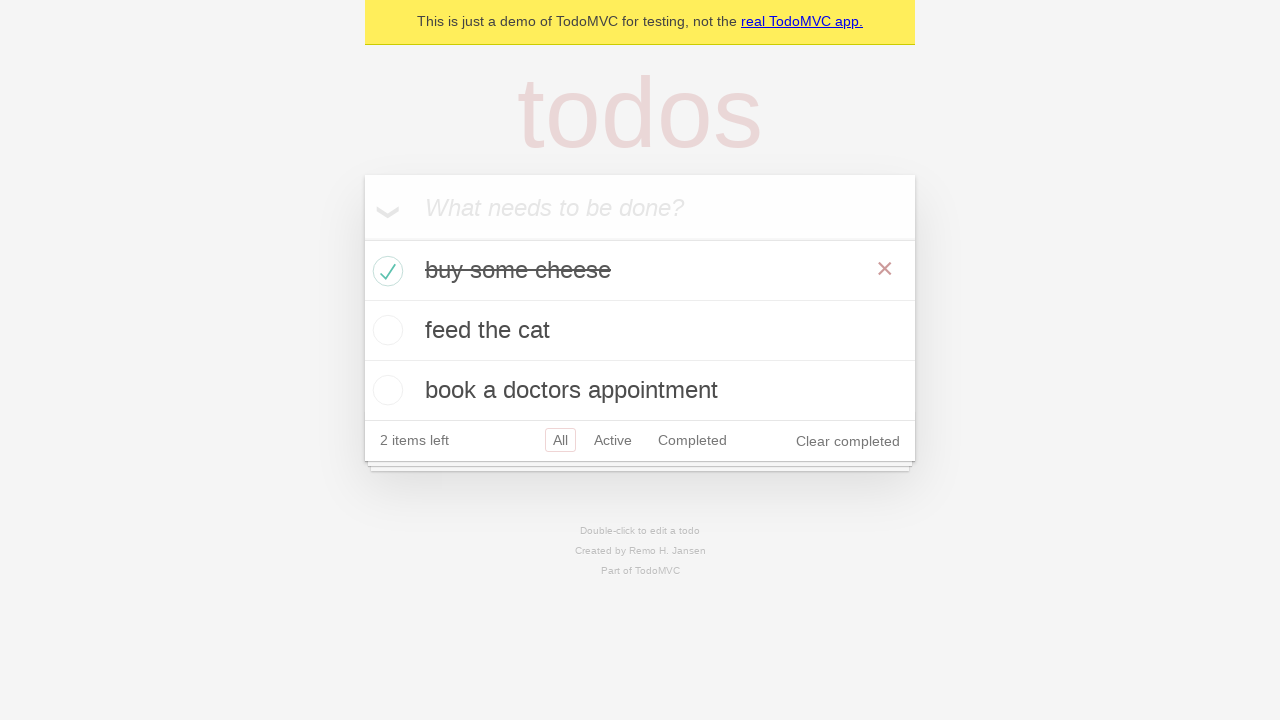

Clear completed button appeared on page
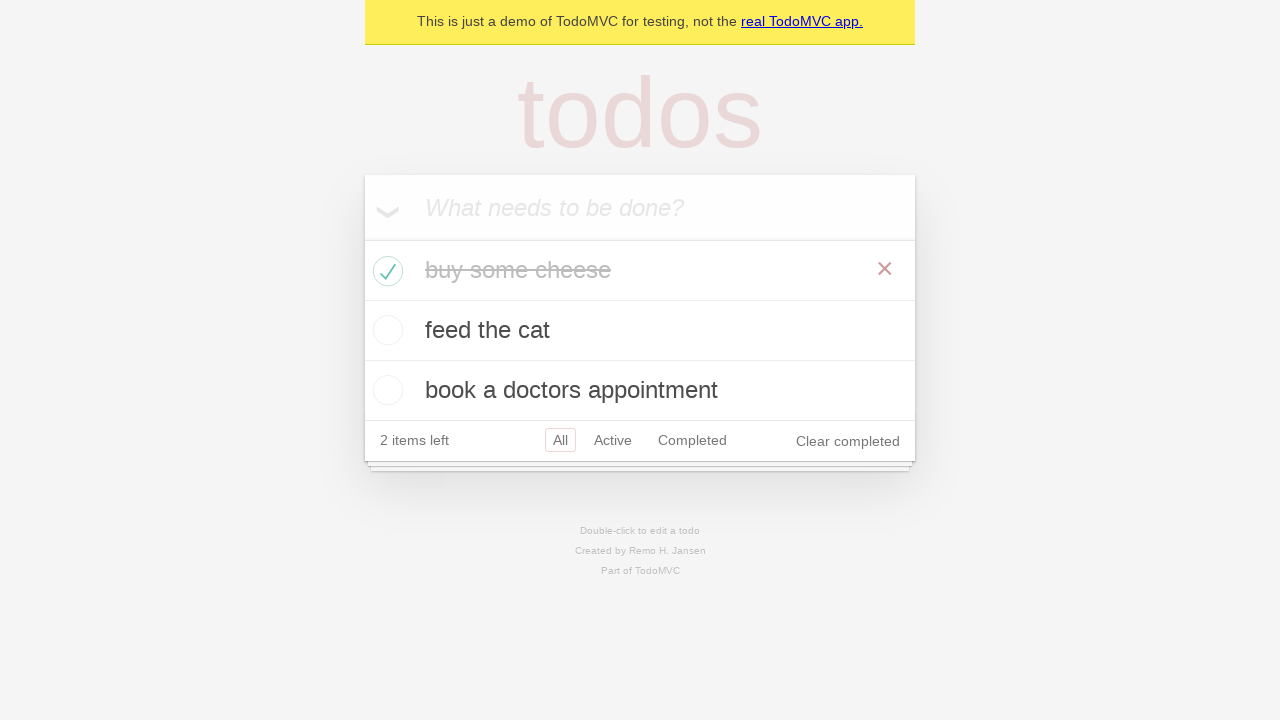

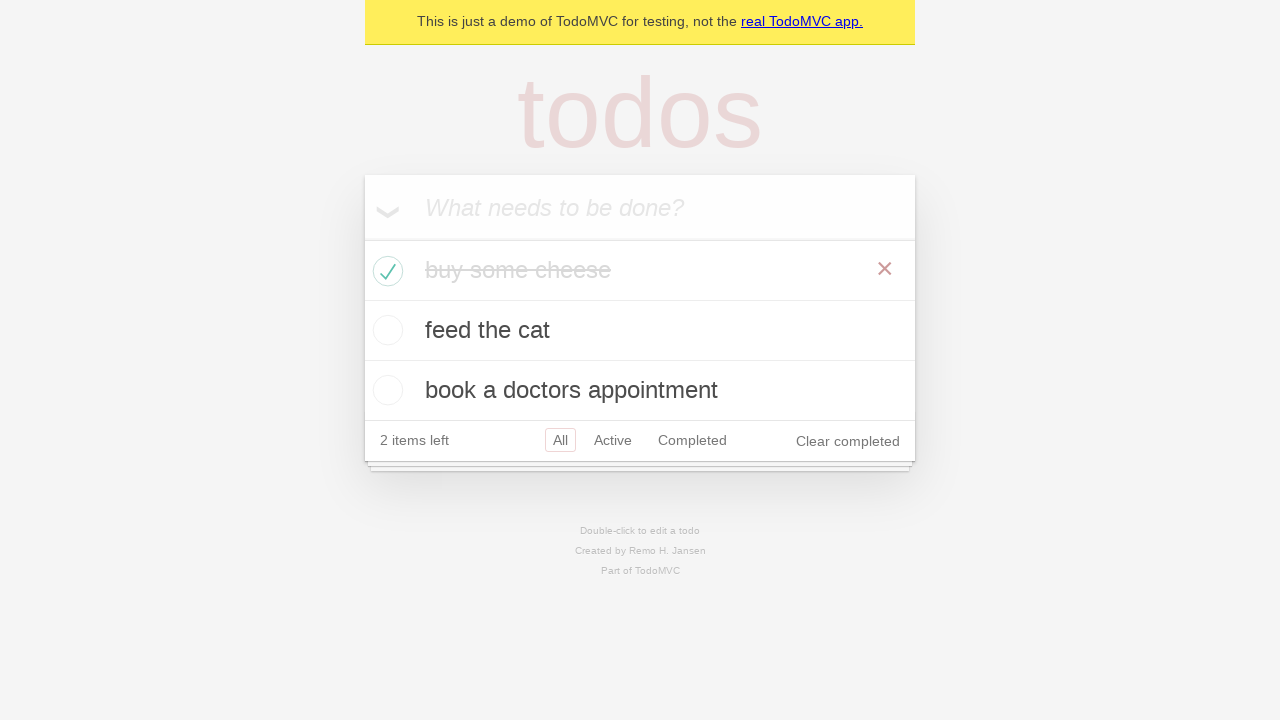